Tests that clicking the "Get Started" link navigates to the intro documentation page

Starting URL: https://playwright.dev/

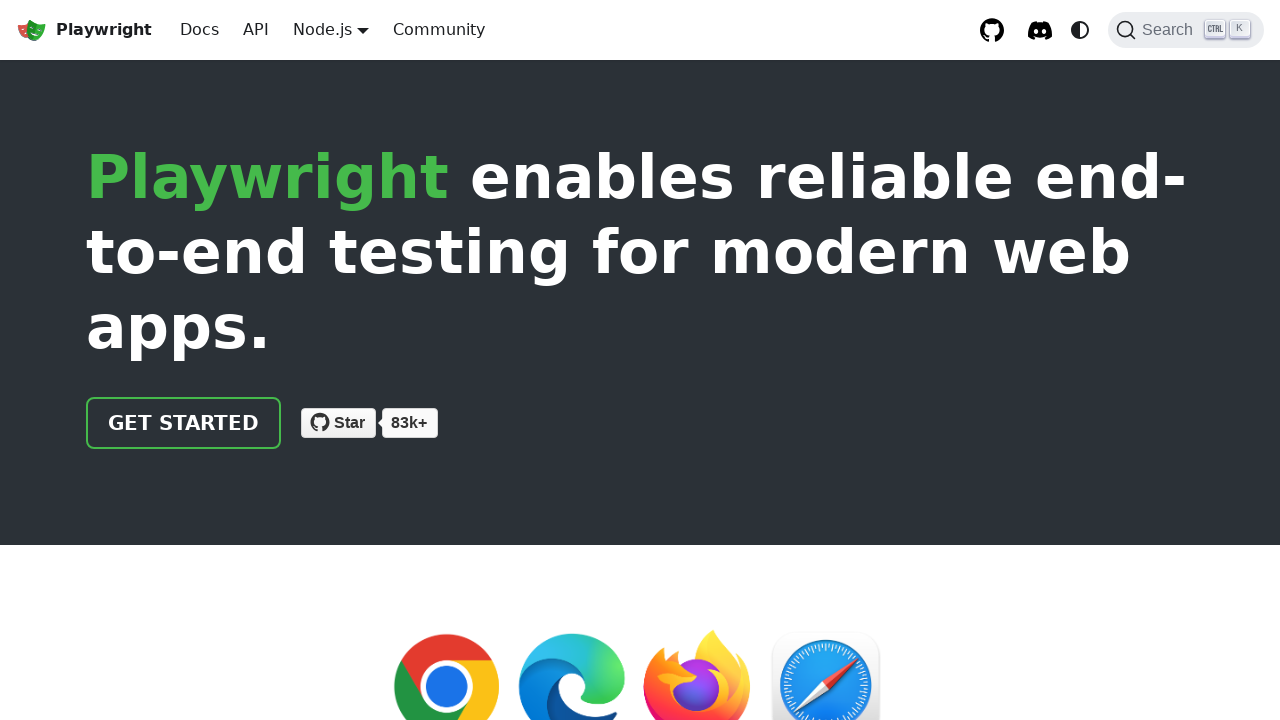

Clicked 'Get Started' link on Playwright homepage at (184, 423) on a:has-text('Get started')
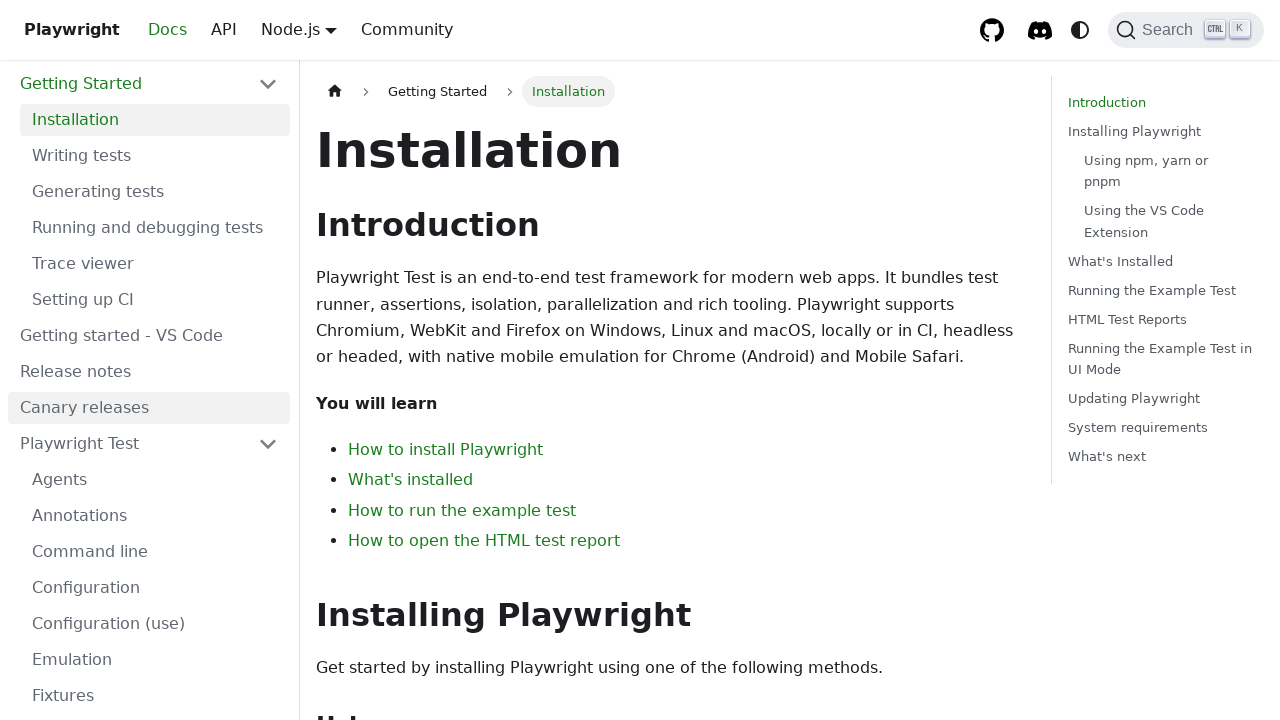

Successfully navigated to intro documentation page
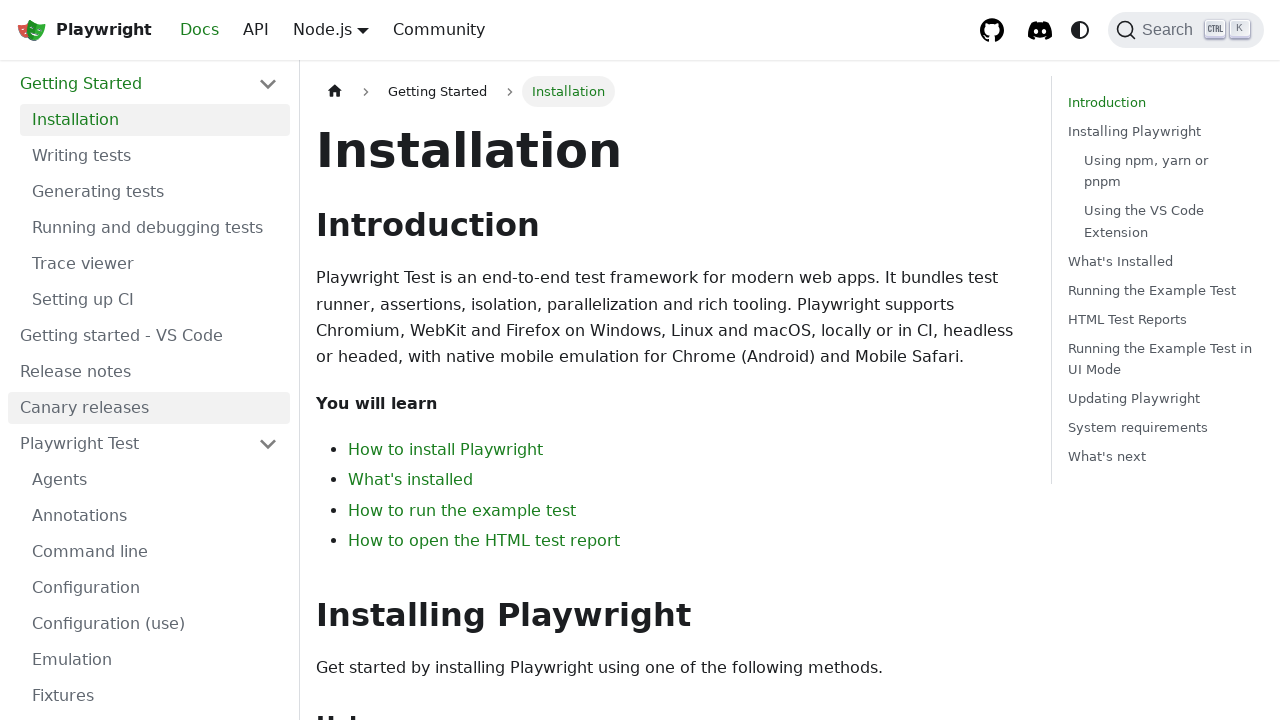

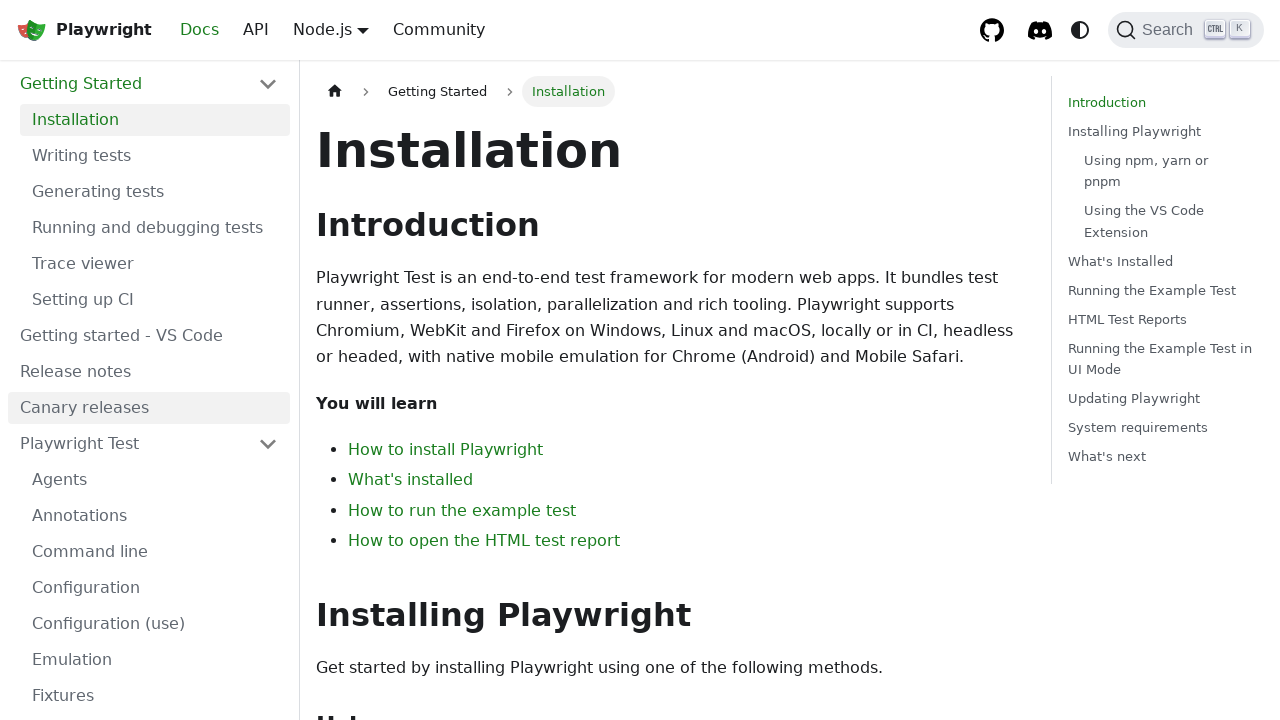